Navigates to a YouTube video URL, maximizes the browser window, and retrieves the page title.

Starting URL: https://youtu.be/dQw4w9WgXcQ

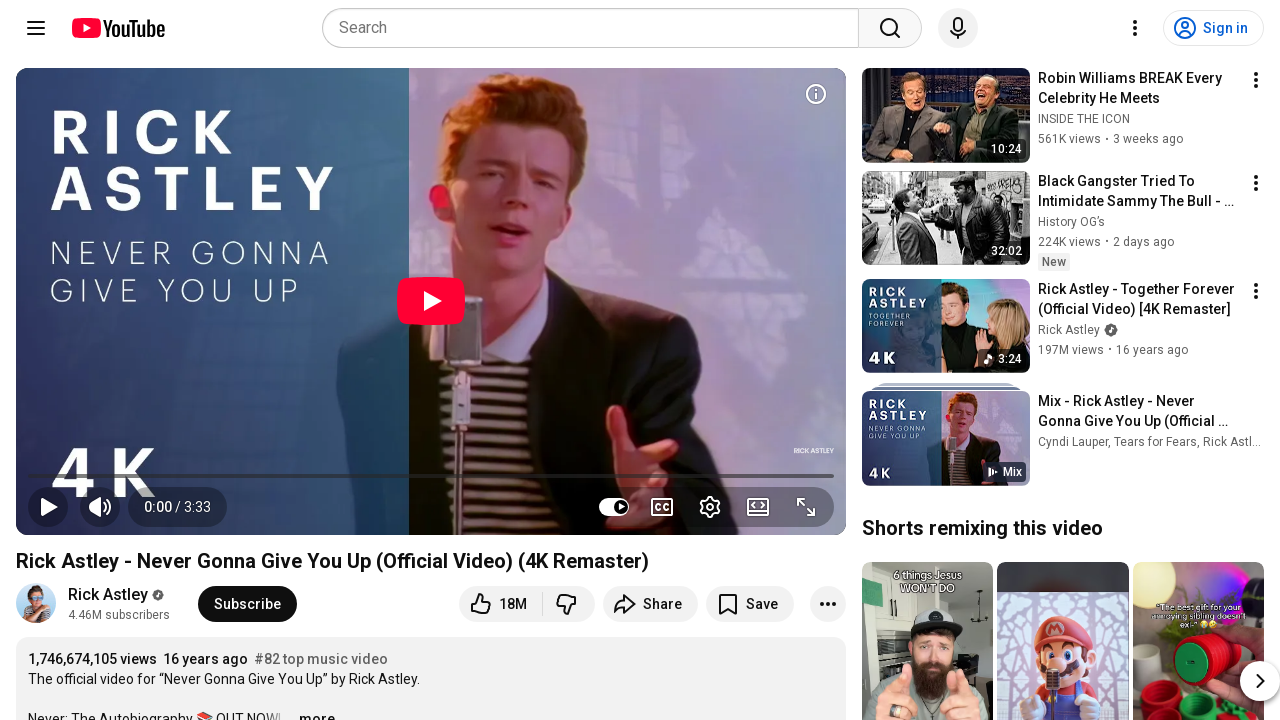

Navigated to YouTube video URL https://youtu.be/dQw4w9WgXcQ
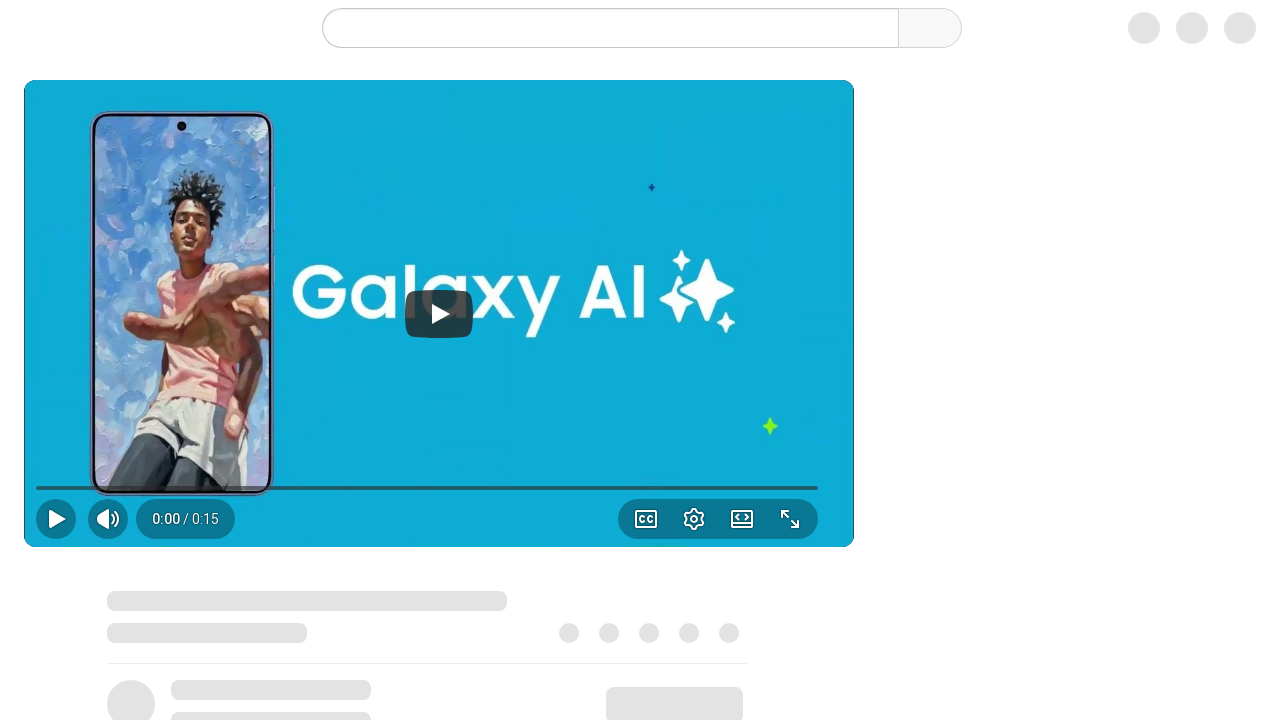

Maximized browser window to 1920x1080
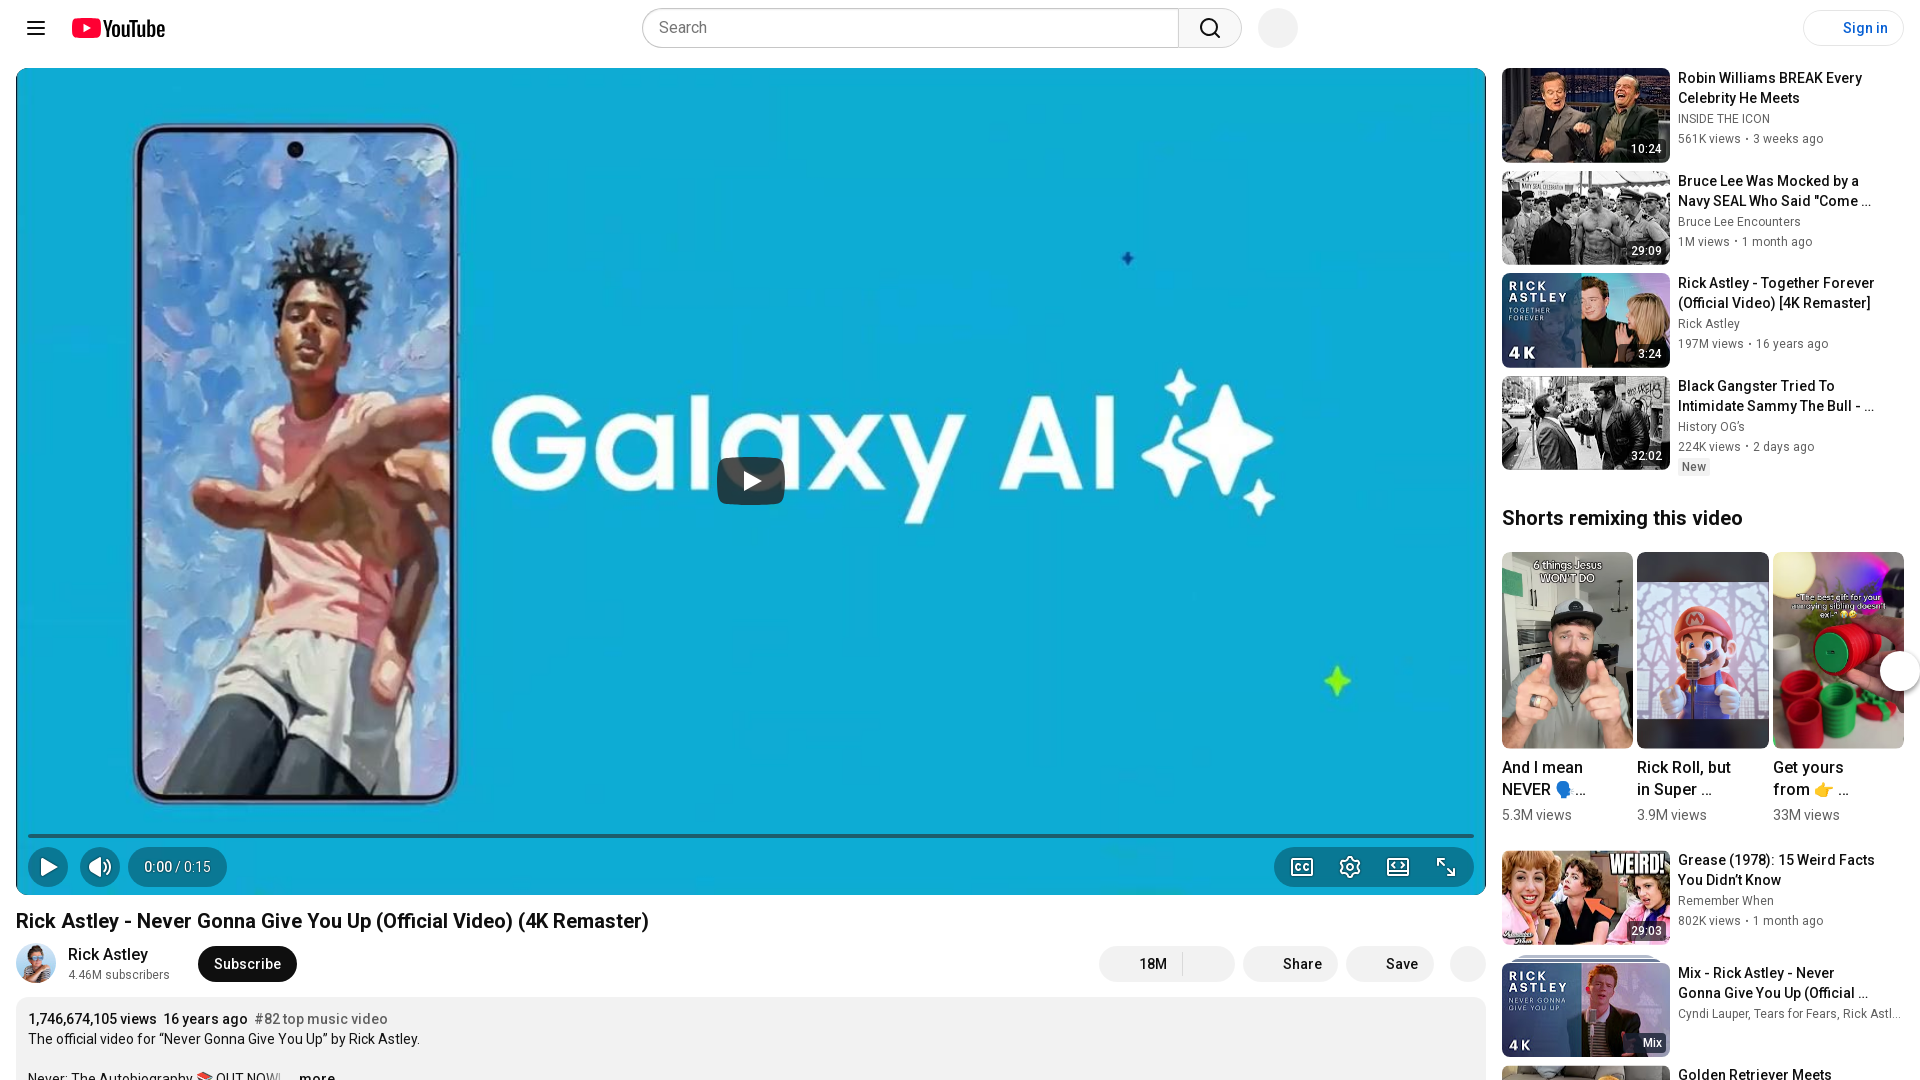

Retrieved page title: Rick Astley - Never Gonna Give You Up (Official Video) (4K Remaster) - YouTube
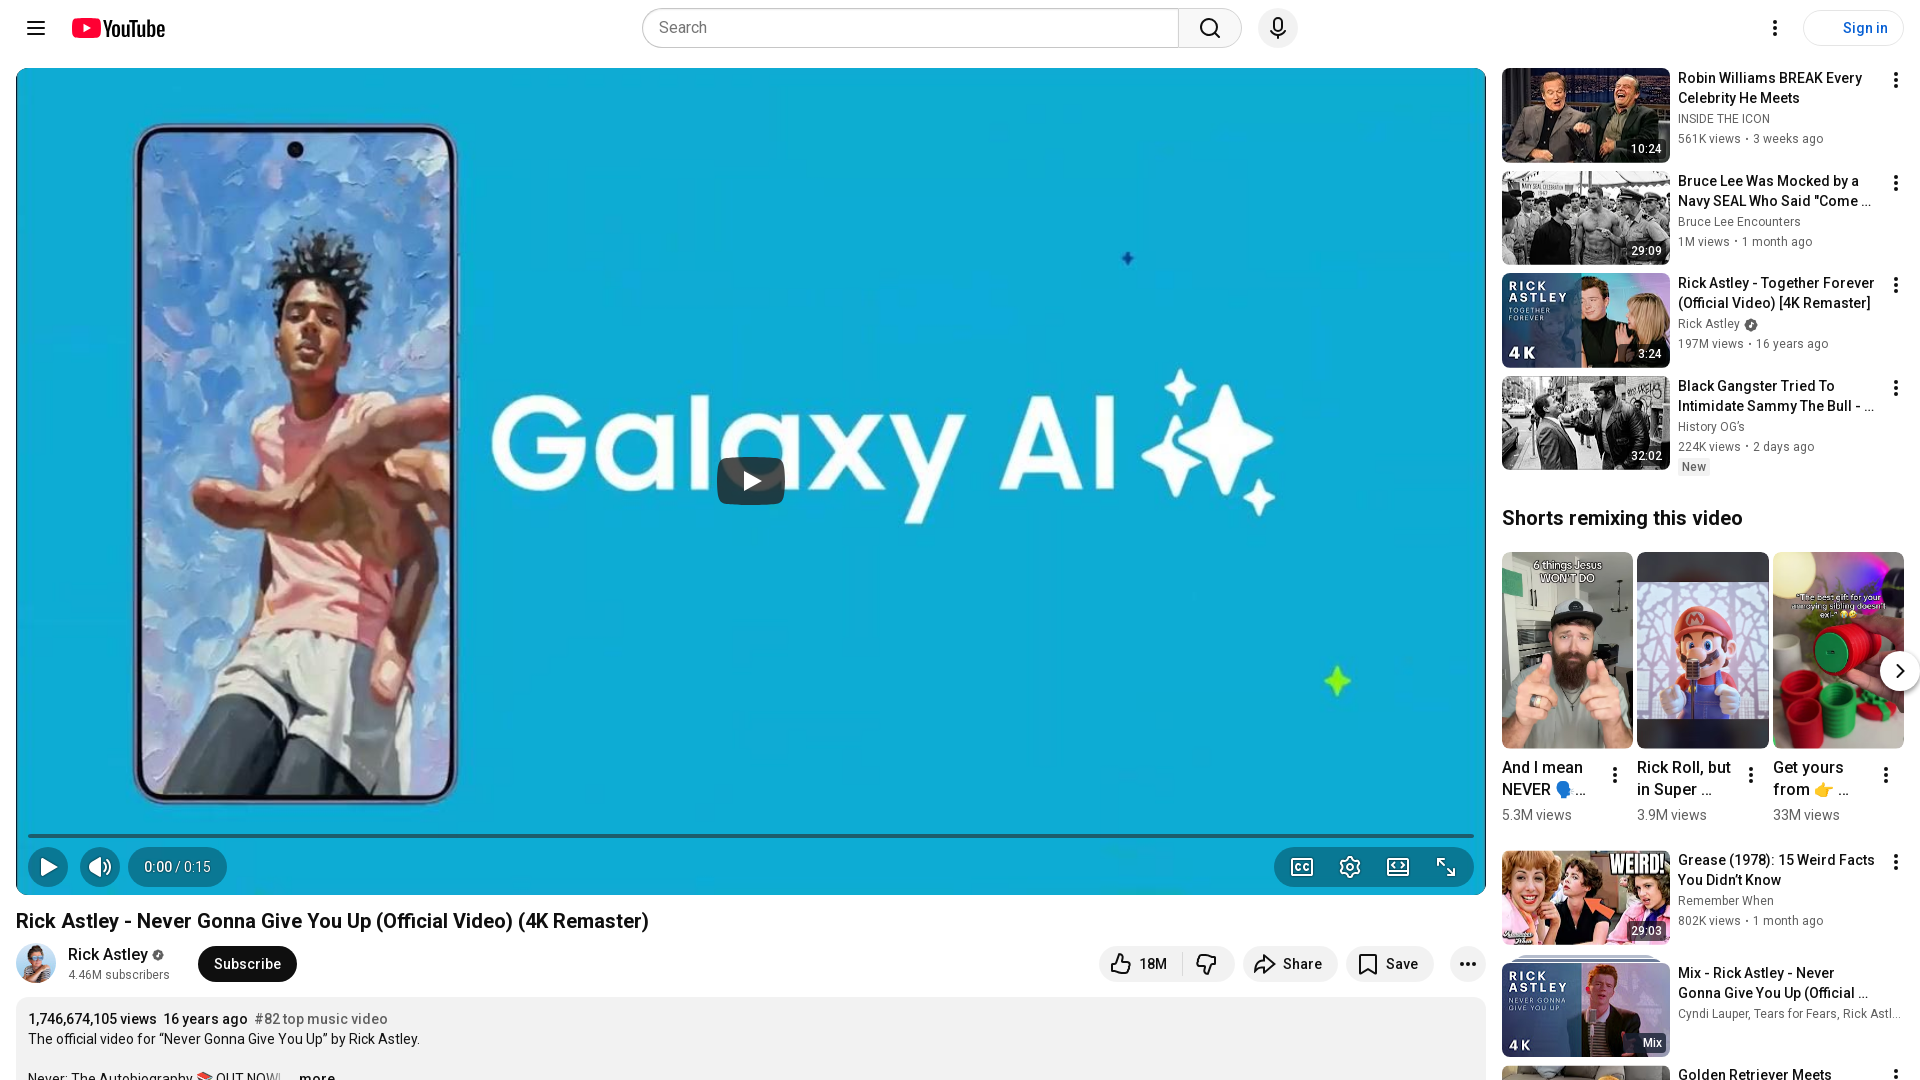

Printed page title to console: Rick Astley - Never Gonna Give You Up (Official Video) (4K Remaster) - YouTube
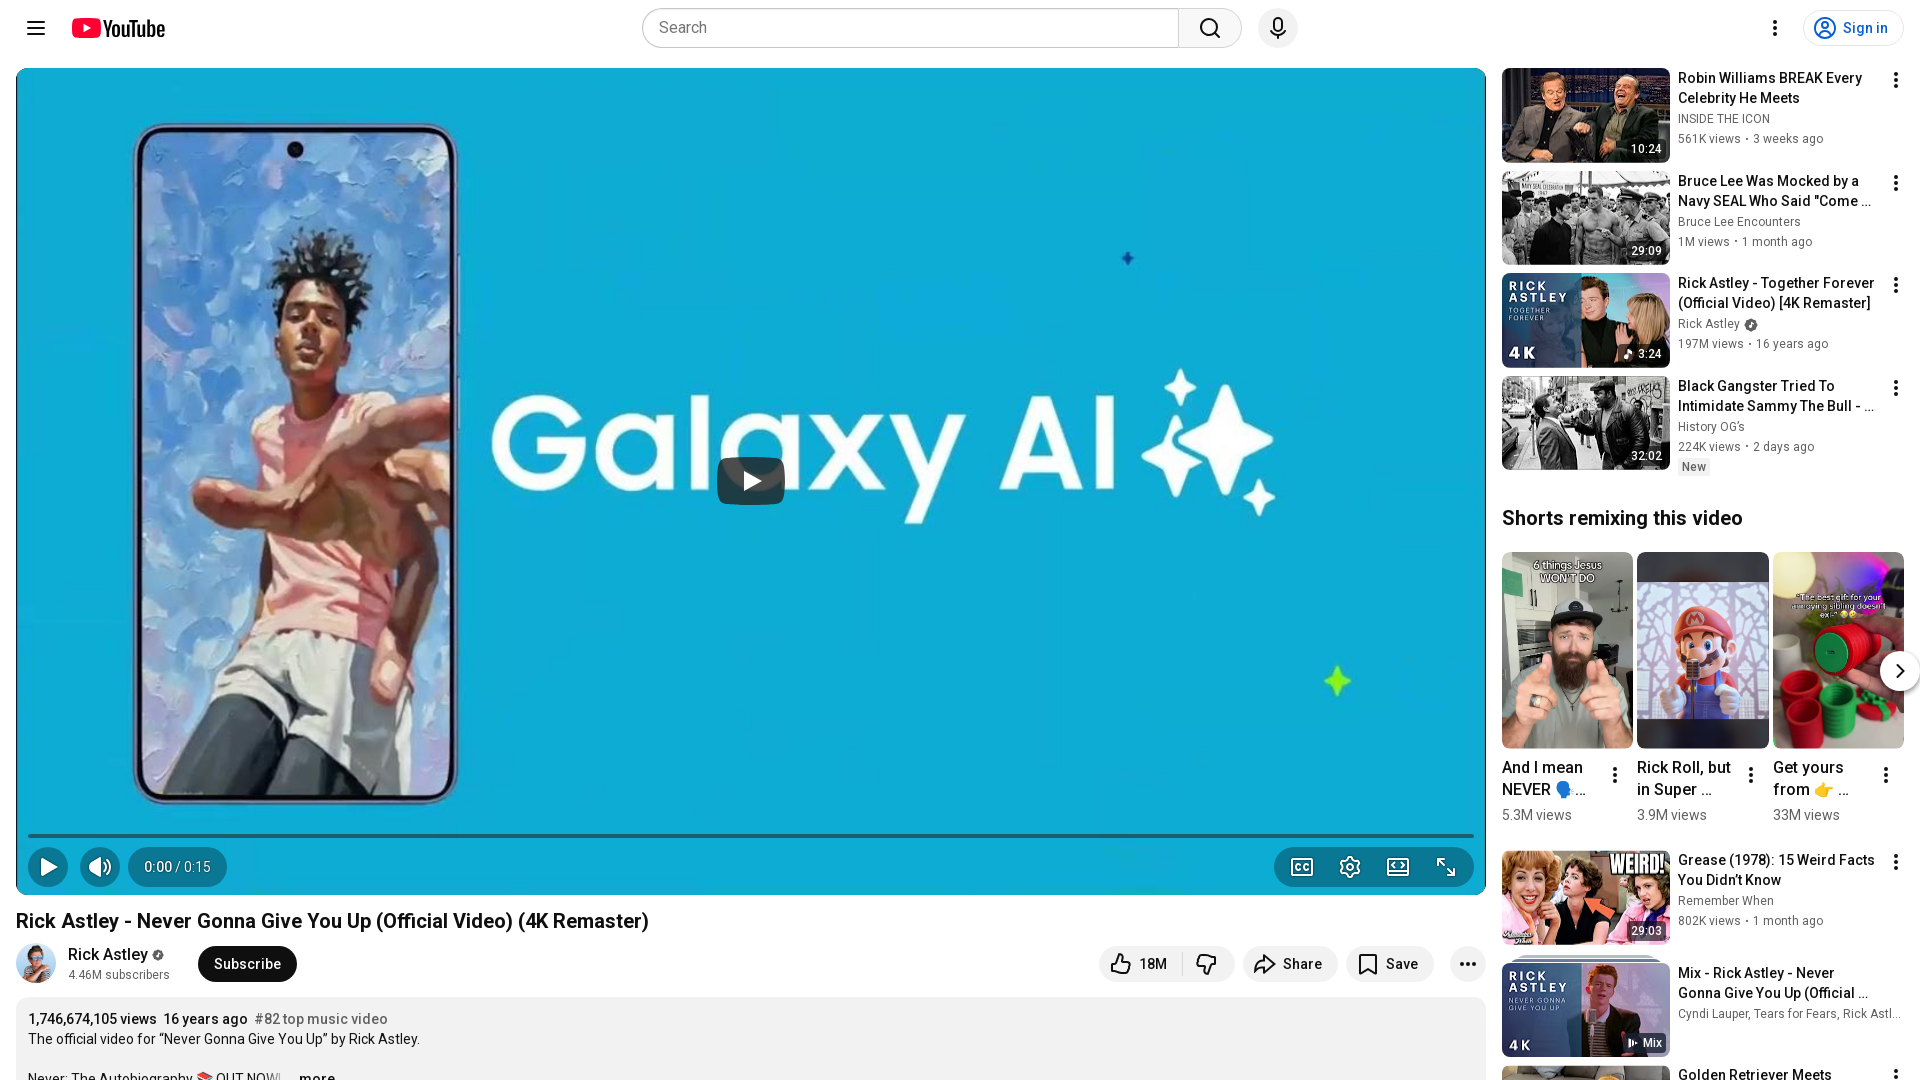

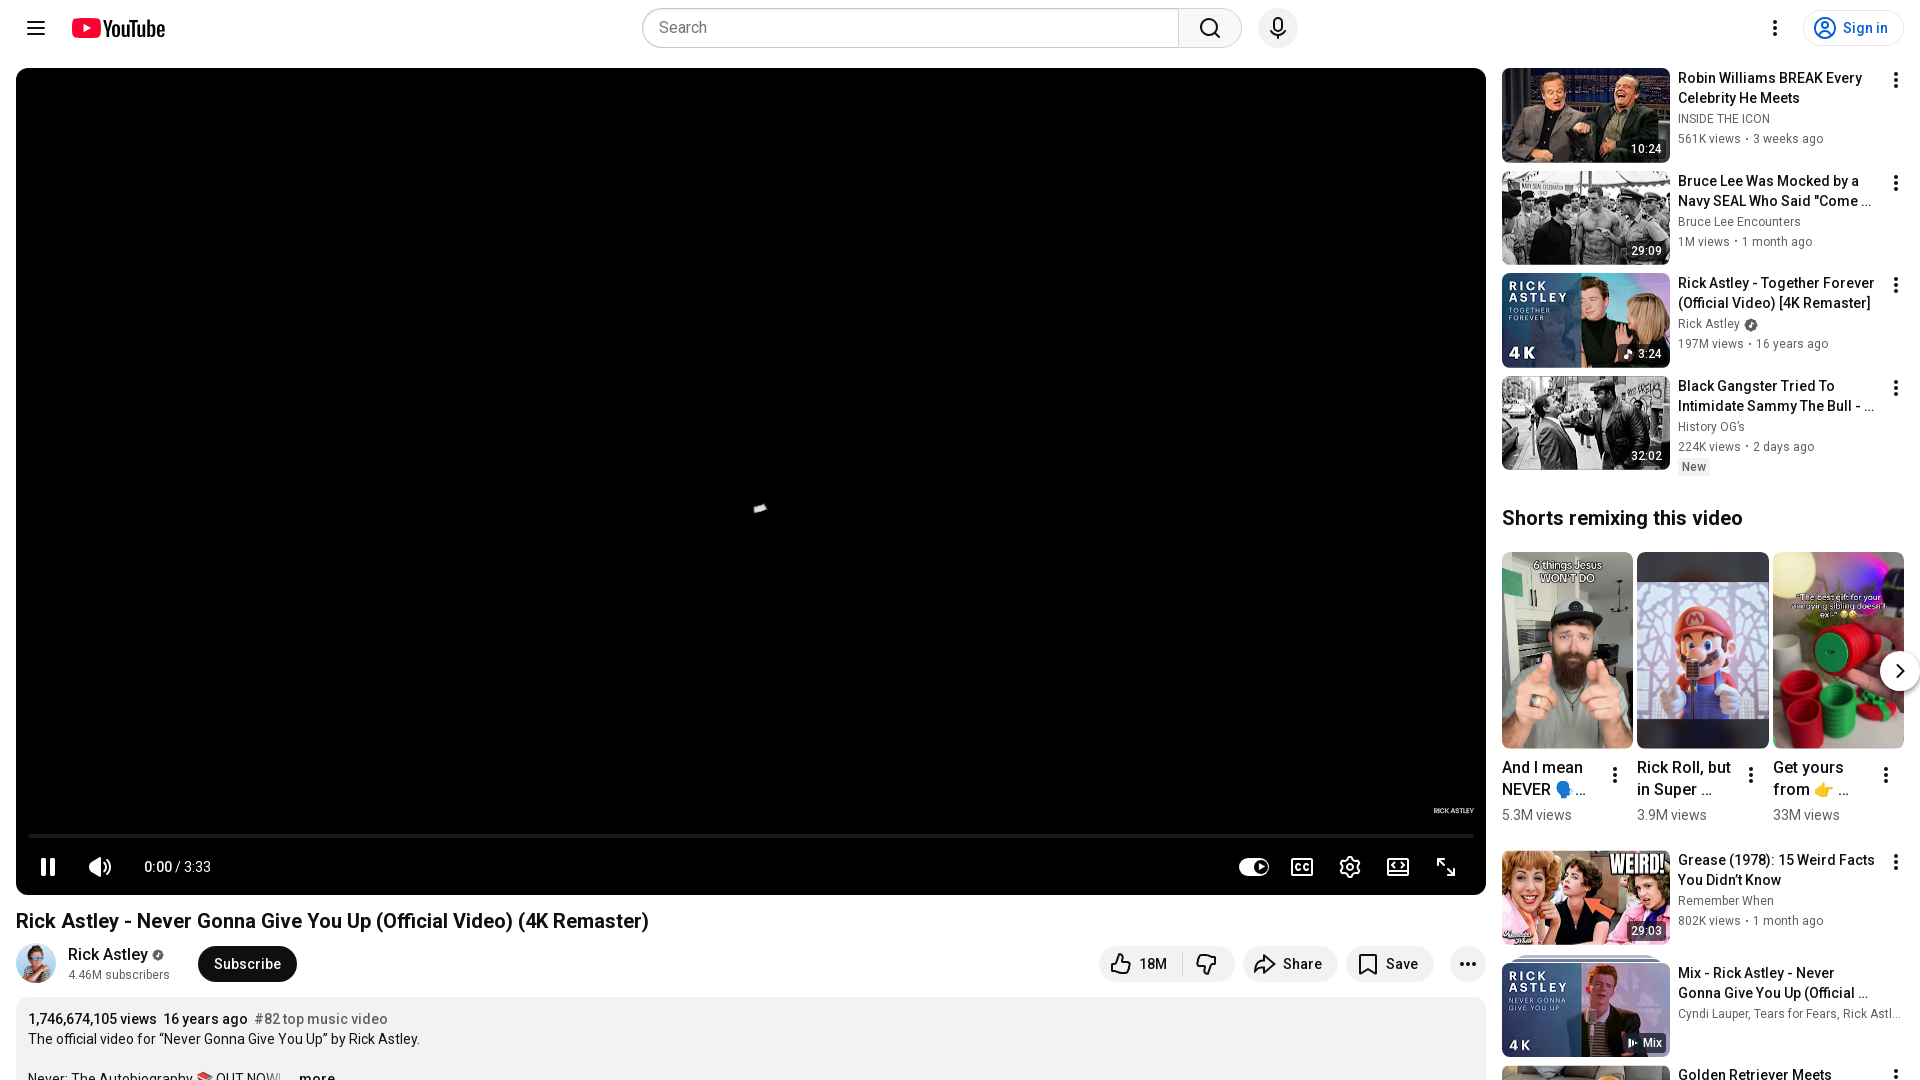